Navigates through a multi-page Google Form with pre-filled answers by clicking through "Next" buttons on each page and finally submitting the form.

Starting URL: https://docs.google.com/forms/d/e/1FAIpQLSeqJTAoPqf0OIXIlQ11aKXPptesIwtK5vaPeinnfRjK14xhUg/viewform?usp=pp_url&entry.1166113517=Si&entry.1213387584=35+-+44+a%C3%B1os&entry.1112984907=Femenino&entry.686137596=$+501.00+-+$+800.00&entry.482809627=Educaci%C3%B3n+superior&entry.1169569517=Galer%C3%ADas+de+arte&entry.625206244=Anual&entry.1011249369=Pinturas&entry.1011249369=Dibujos&entry.1704813468=De+$101+a+$500&entry.1441004373=Efectivo&entry.1749443002=No&entry.187333772=Redes+Sociales&entry.1161620317=Desinteres&entry.1161620317=Acceso&entry.397647763=Si&entry.140909296=Pinturas&entry.1348238985=De+3+a+5+Obras&entry.166993211=Anual&entry.880253953=De+$500+a+Mas&entry.2055150023=Pagina+Web&entry.1942095088=Delivery+Gratis&entry.969761371=Redes+Sociales

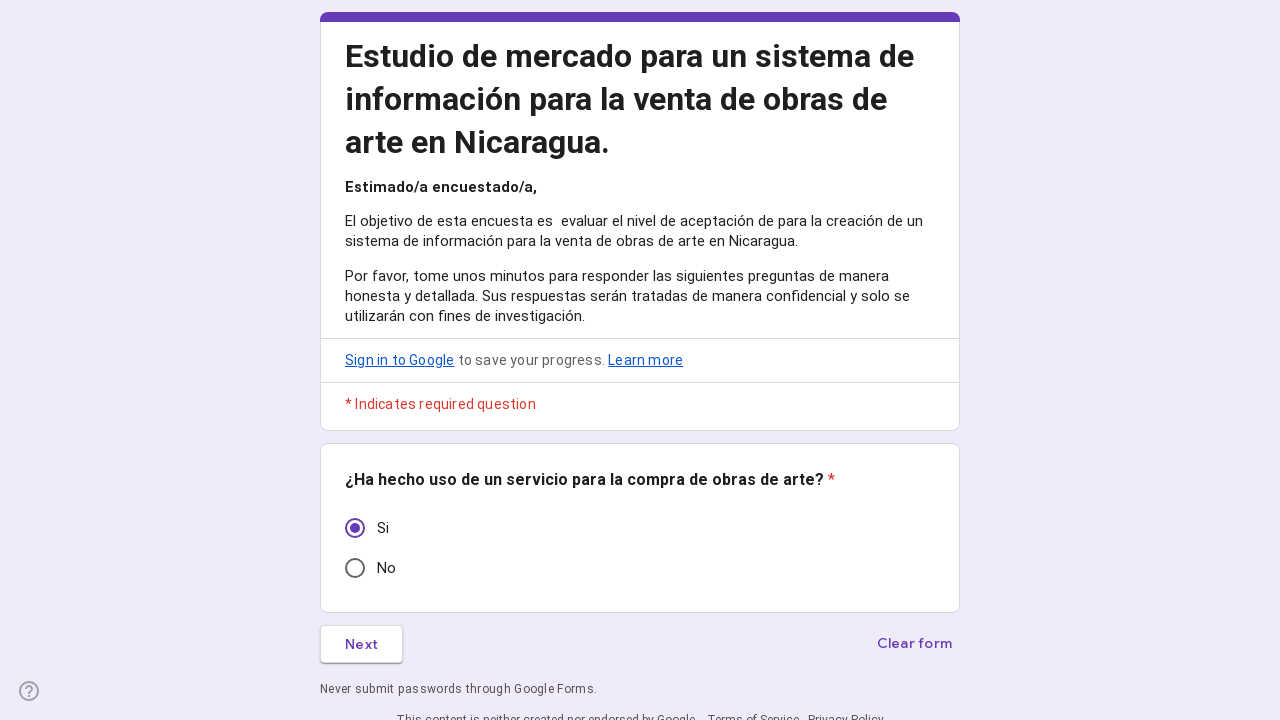

Form loaded and ready
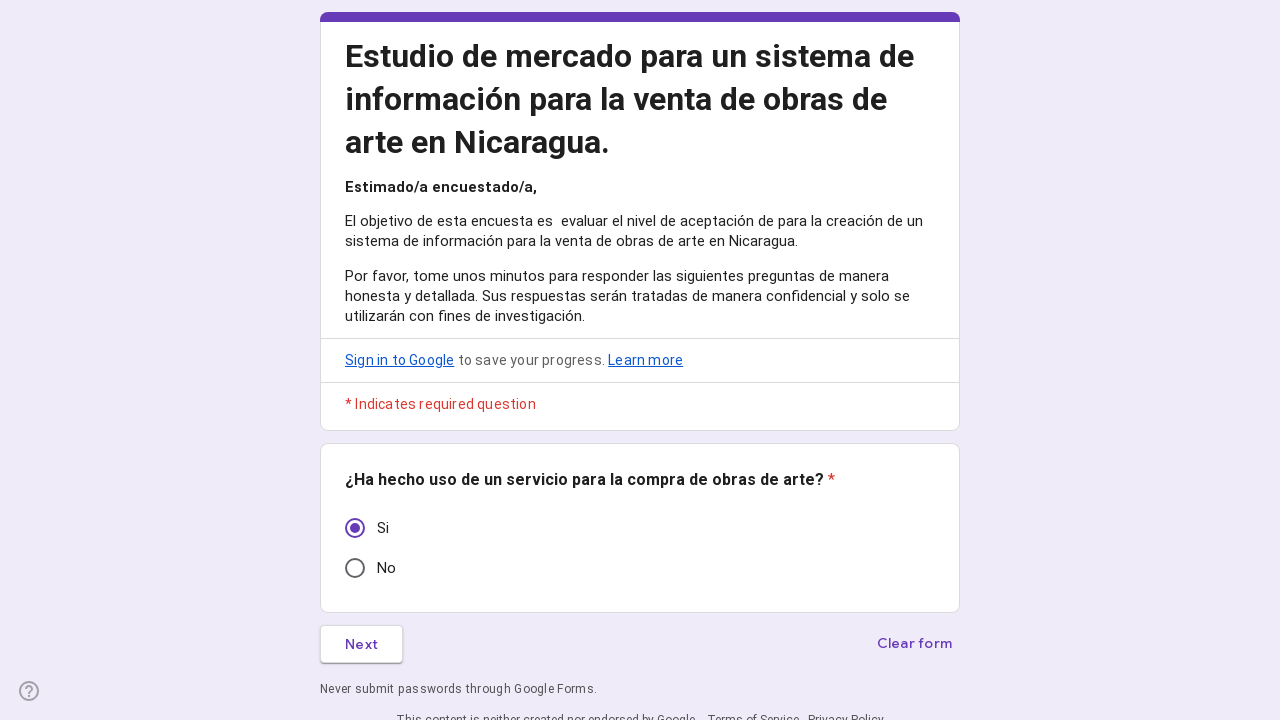

Clicked first Next button at (362, 644) on xpath=//*[@id="mG61Hd"]/div[2]/div/div[3]/div[1]/div[1]/div
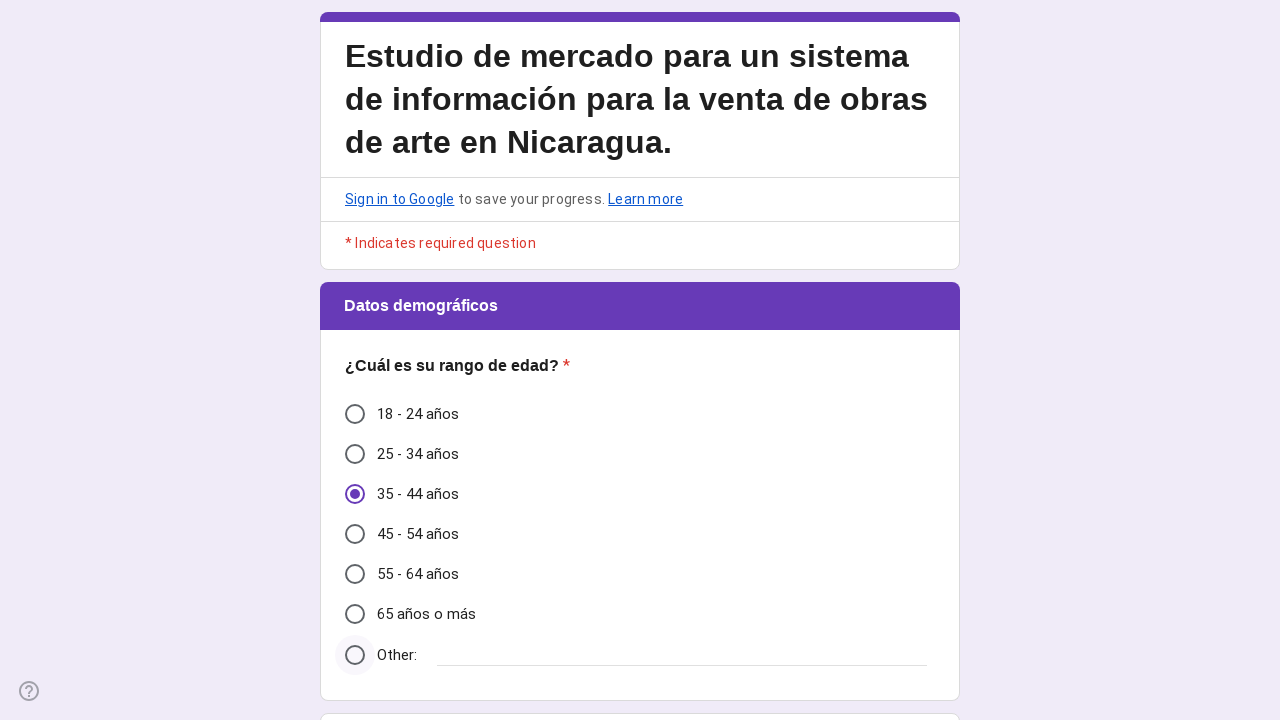

Waited for page transition
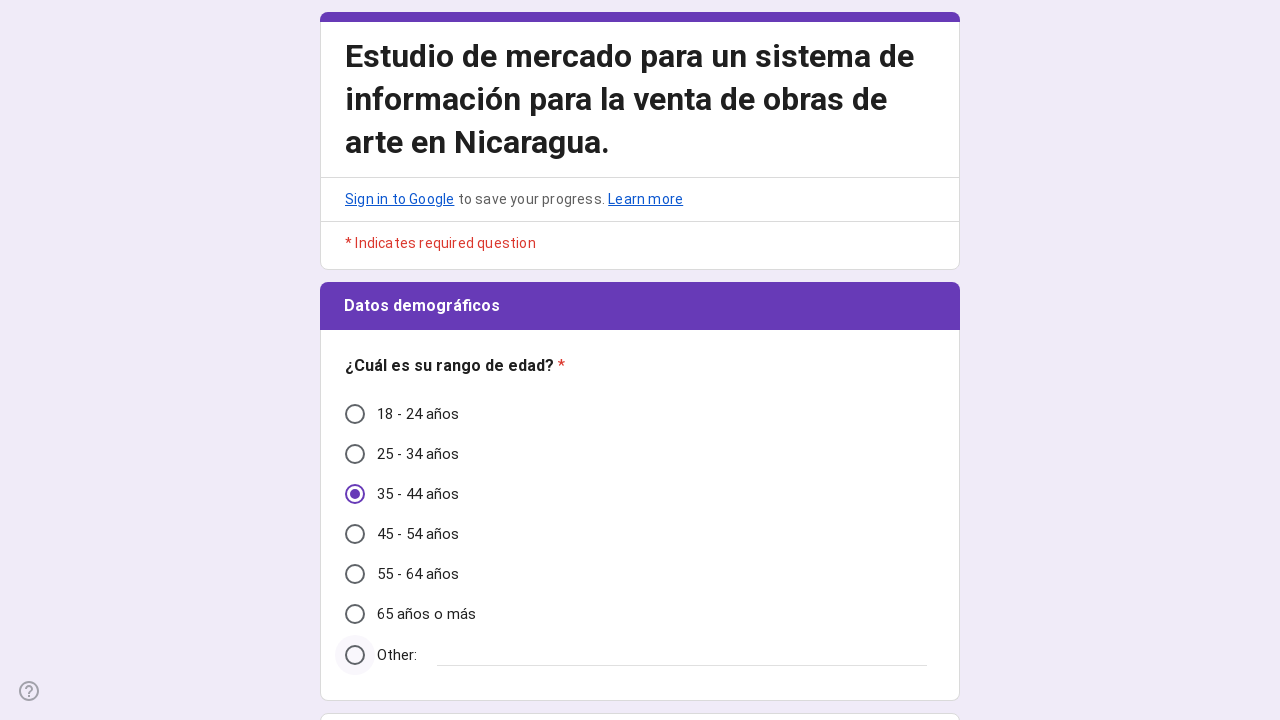

Clicked second Next button at (460, 533) on xpath=//*[@id="mG61Hd"]/div[2]/div/div[3]/div[1]/div[1]/div[2]
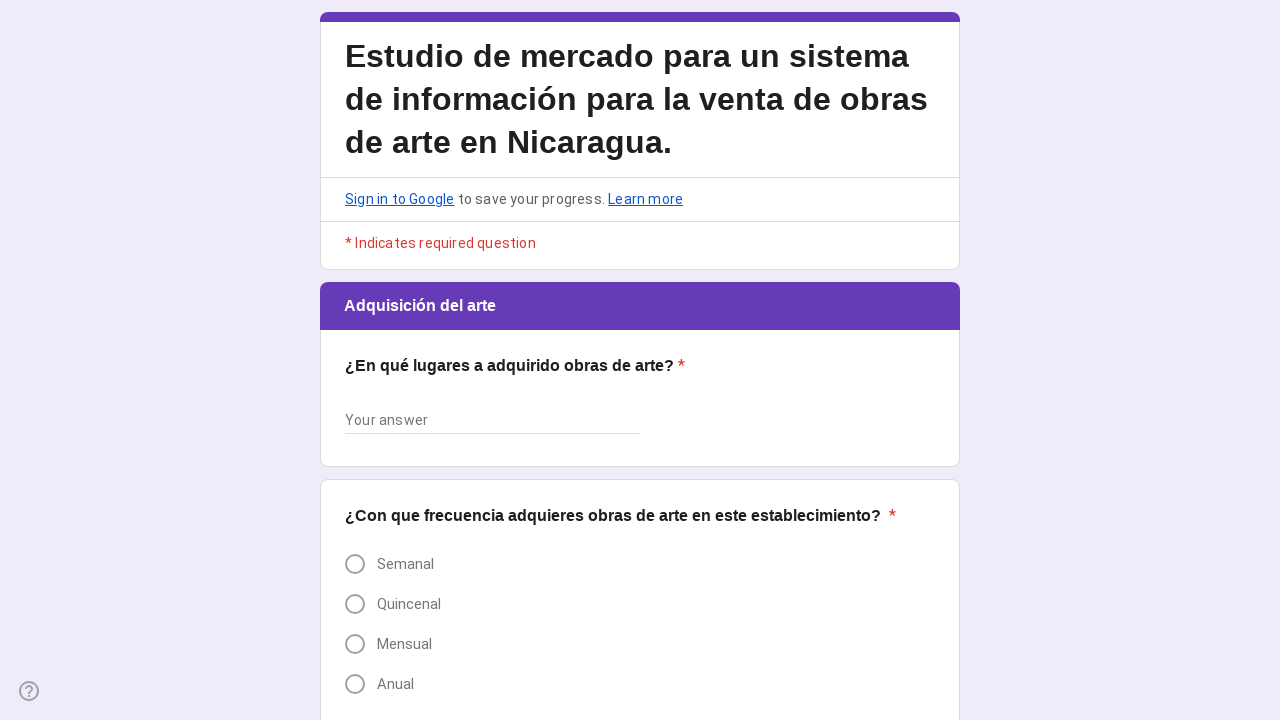

Waited for page transition
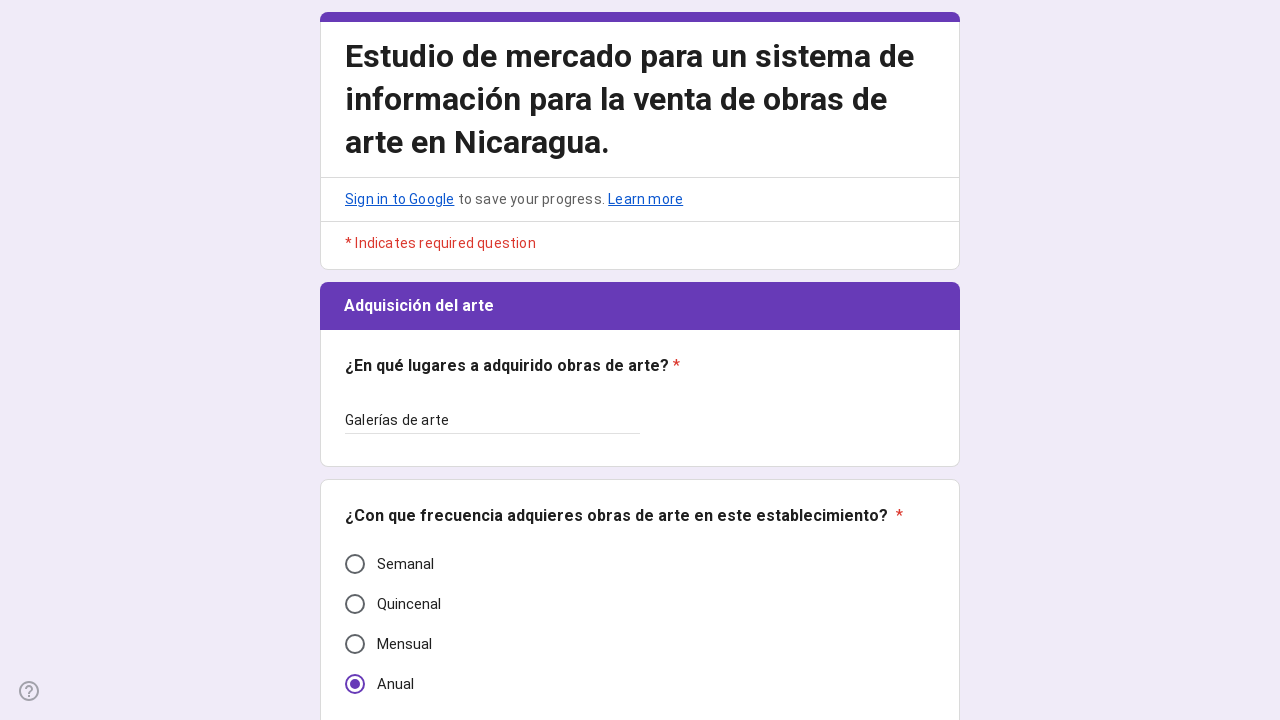

Clicked third Next button at (460, 533) on xpath=//*[@id="mG61Hd"]/div[2]/div/div[3]/div[1]/div[1]/div[2]
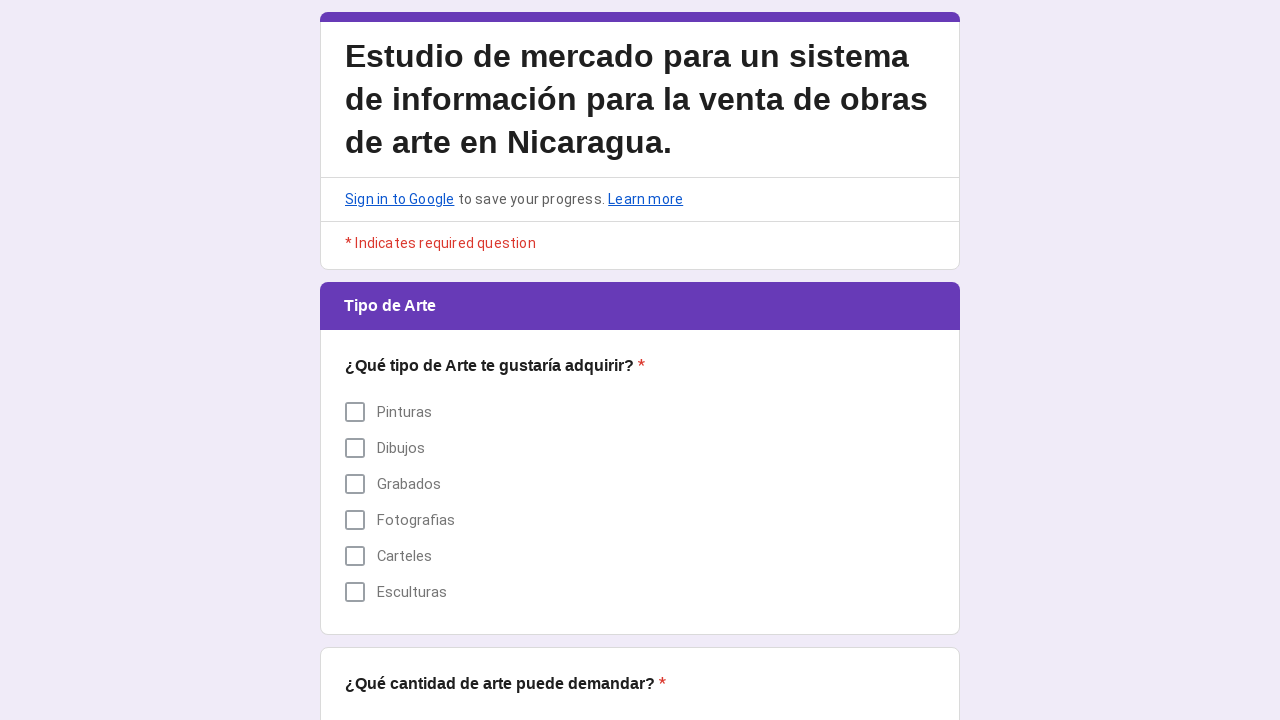

Waited for page transition
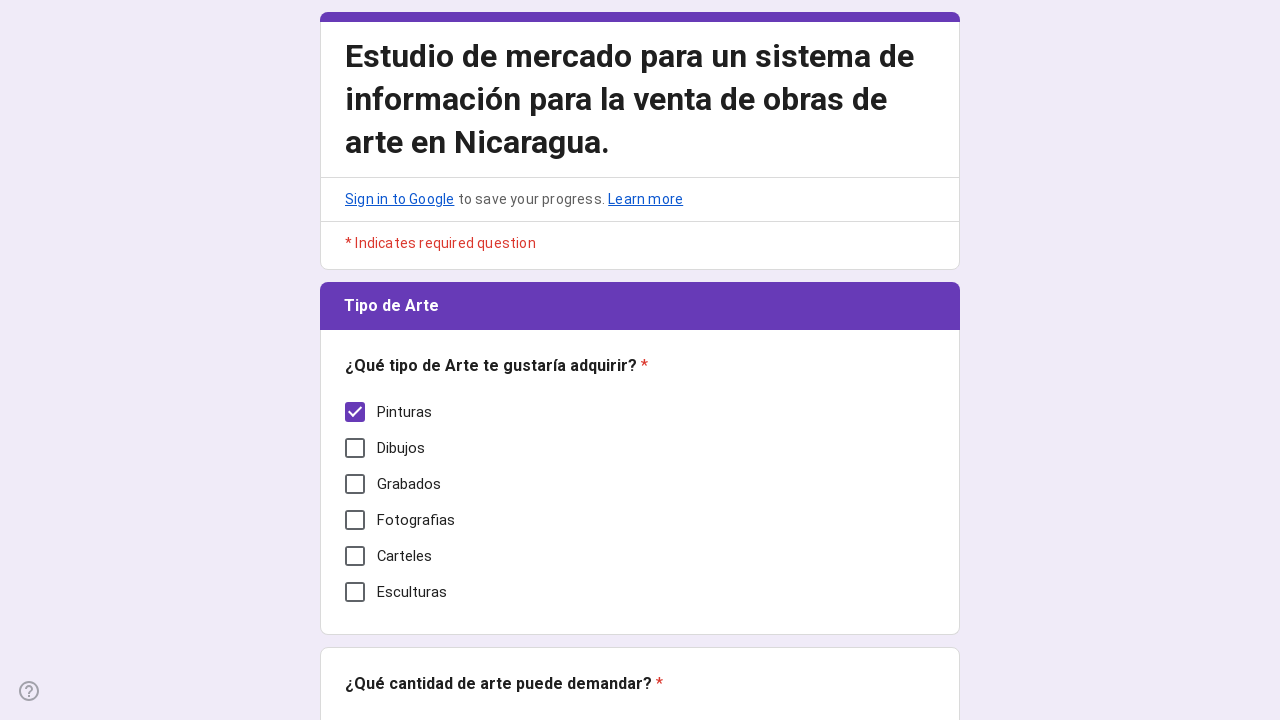

Clicked fourth Next button at (460, 533) on xpath=//*[@id="mG61Hd"]/div[2]/div/div[3]/div[1]/div[1]/div[2]
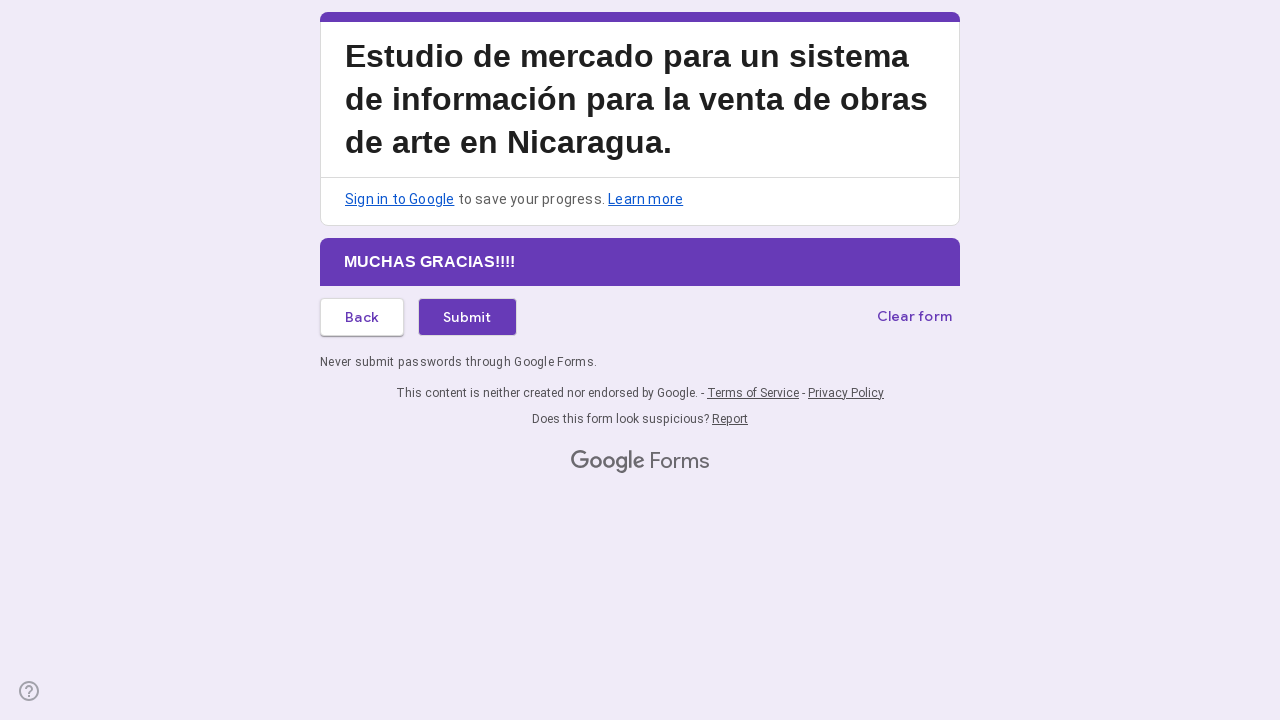

Waited for page transition
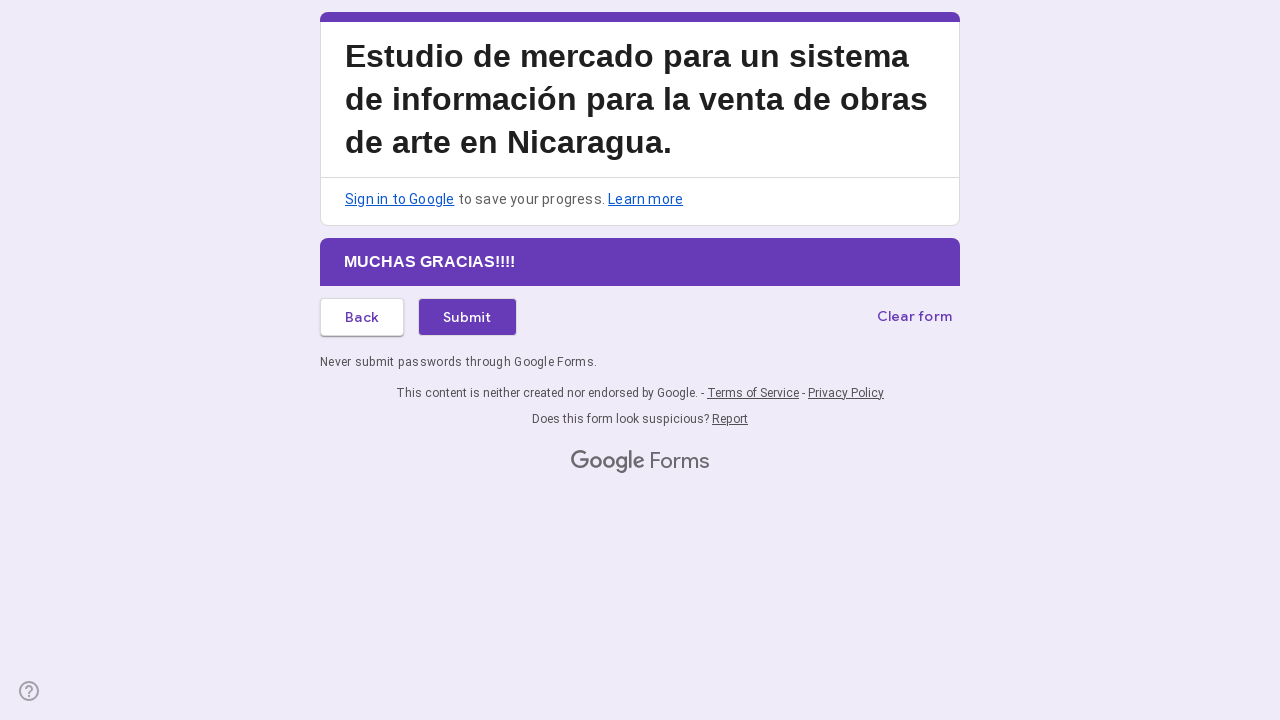

Clicked Submit button to submit form at (467, 317) on xpath=//*[@id="mG61Hd"]/div[2]/div/div[3]/div[1]/div[1]/div[2]
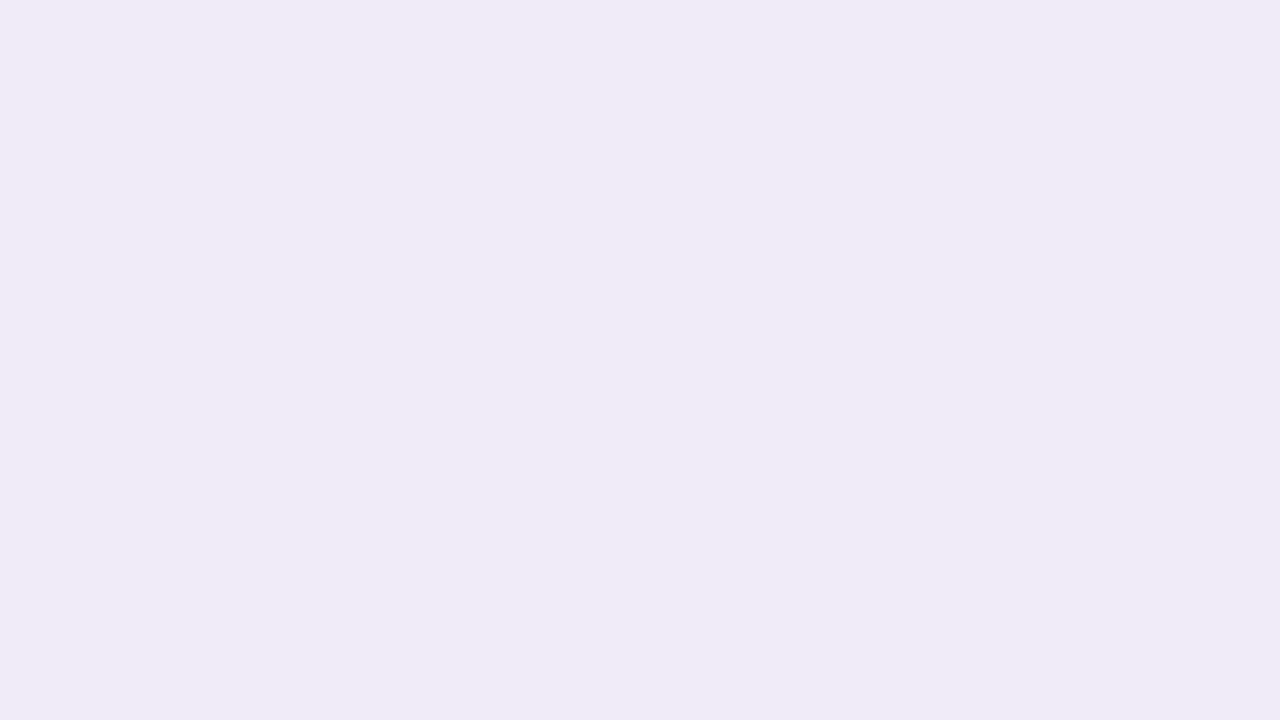

Form submission completed and confirmation page loaded
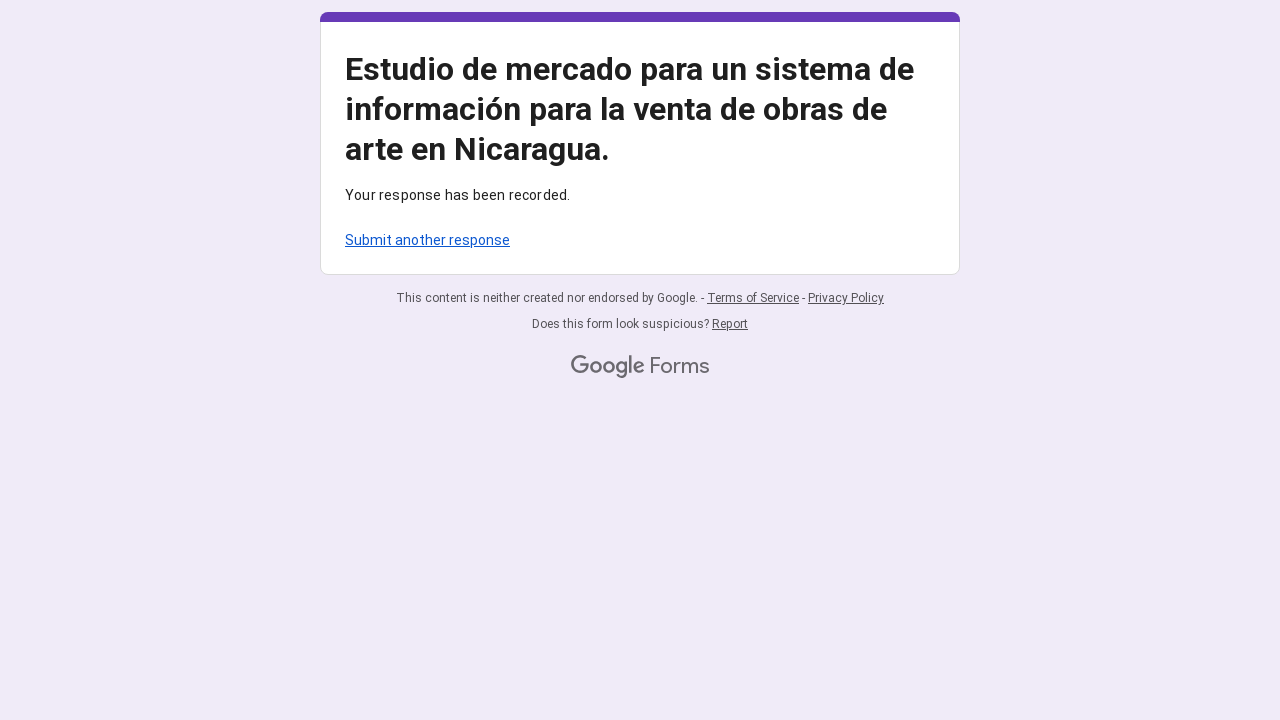

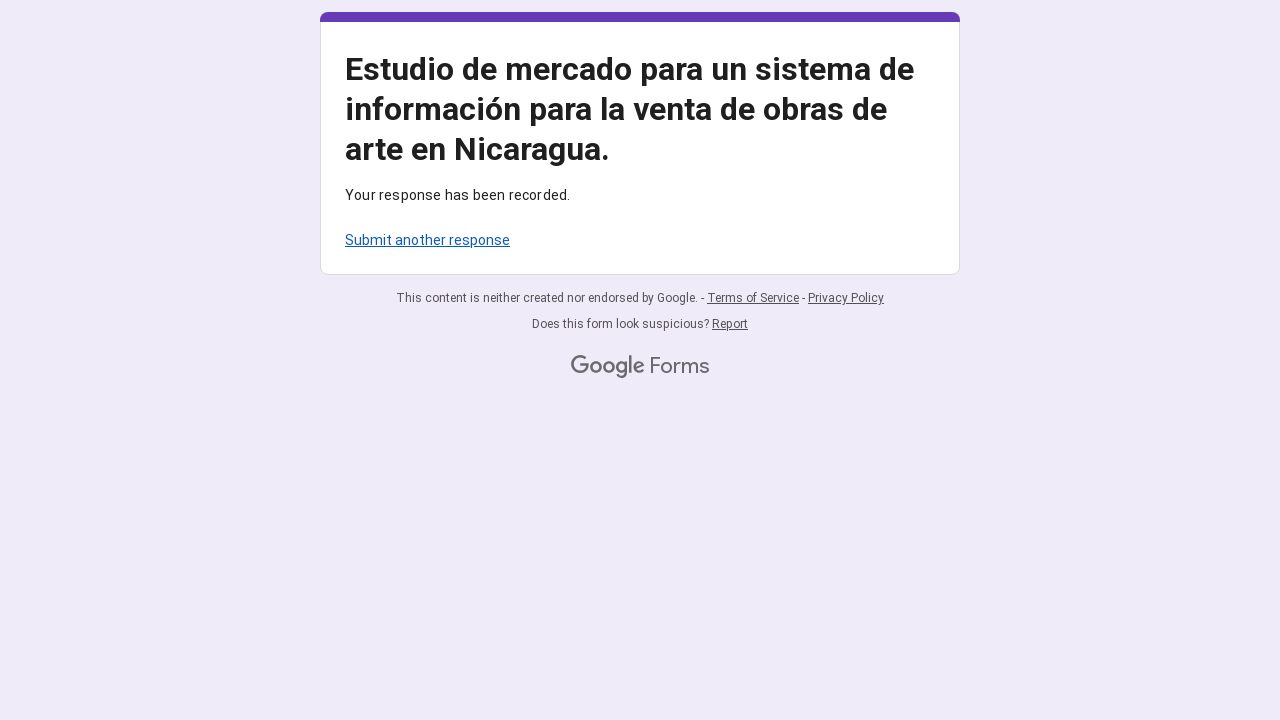